Tests login with locked user account and verifies locked user error message

Starting URL: https://www.saucedemo.com/

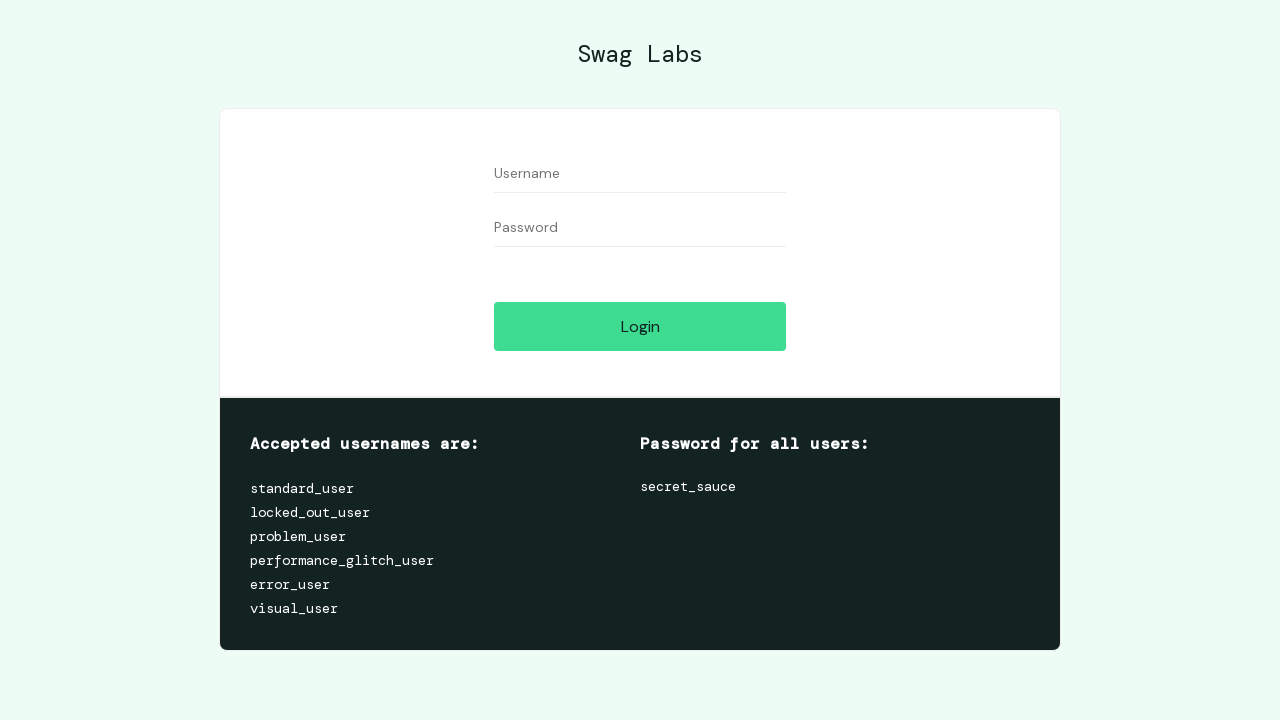

Filled username field with 'locked_out_user' on #user-name
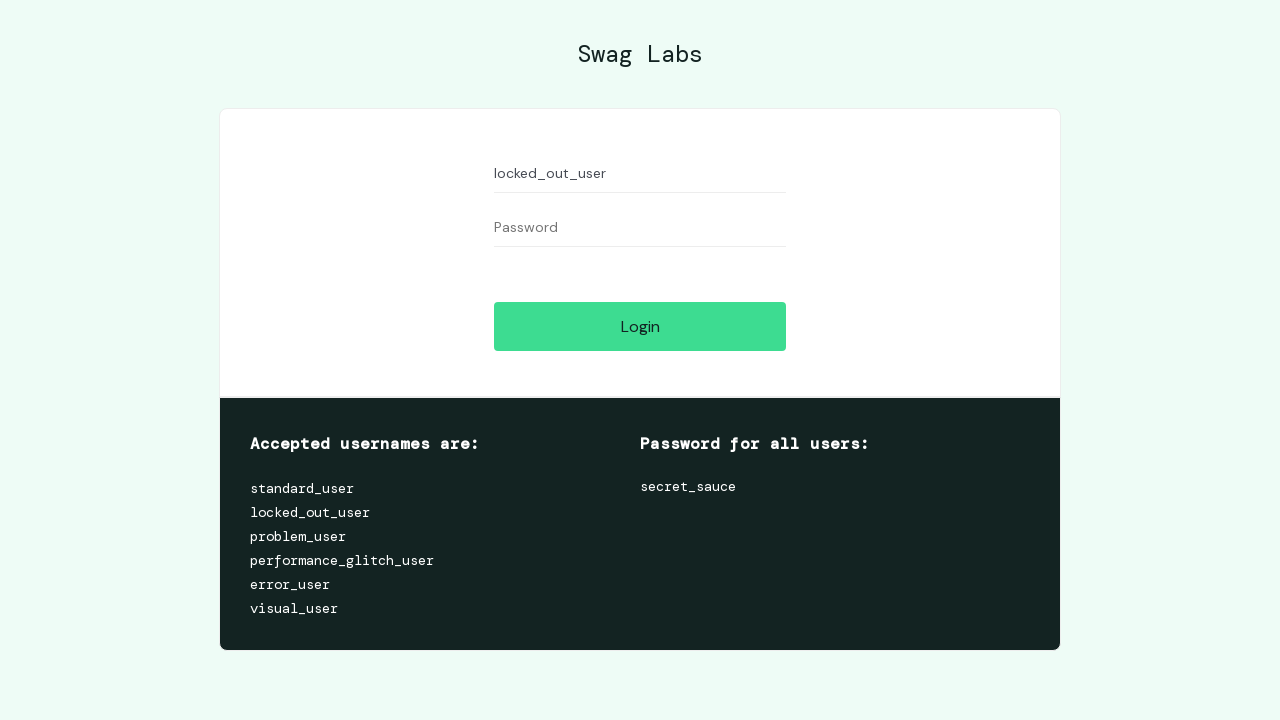

Filled password field with 'secret_sauce' on #password
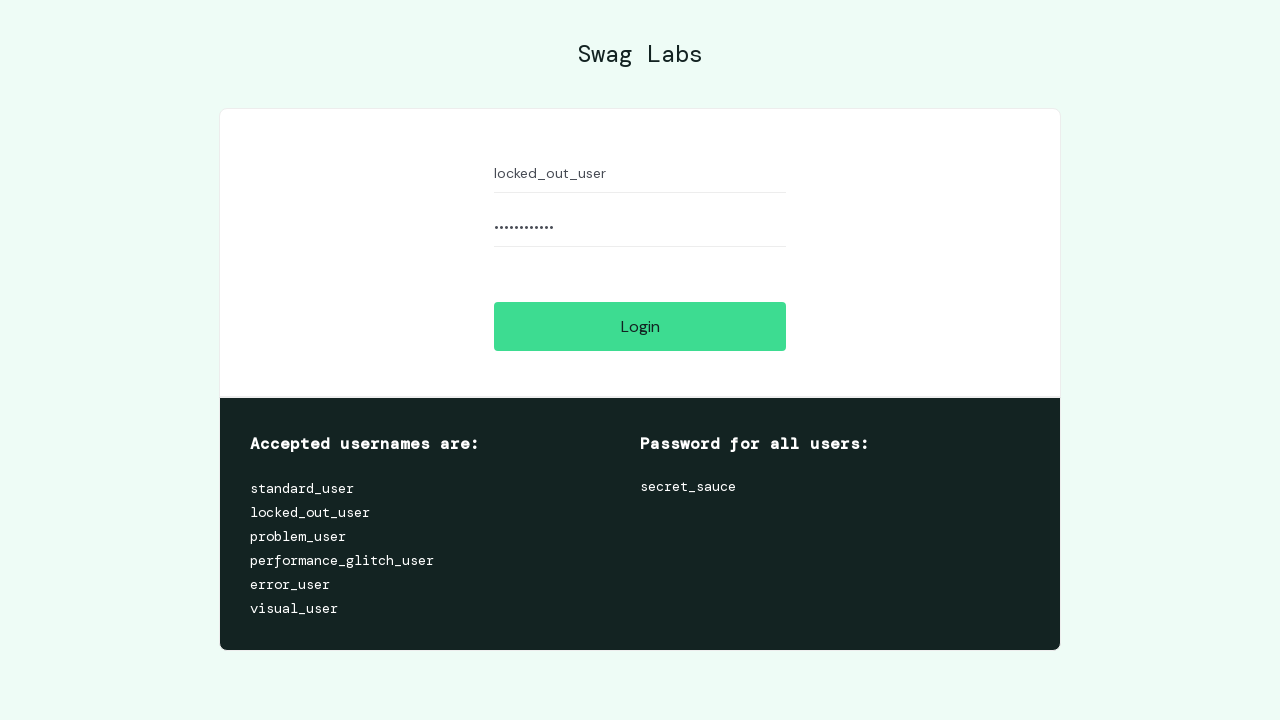

Clicked login button at (640, 326) on #login-button
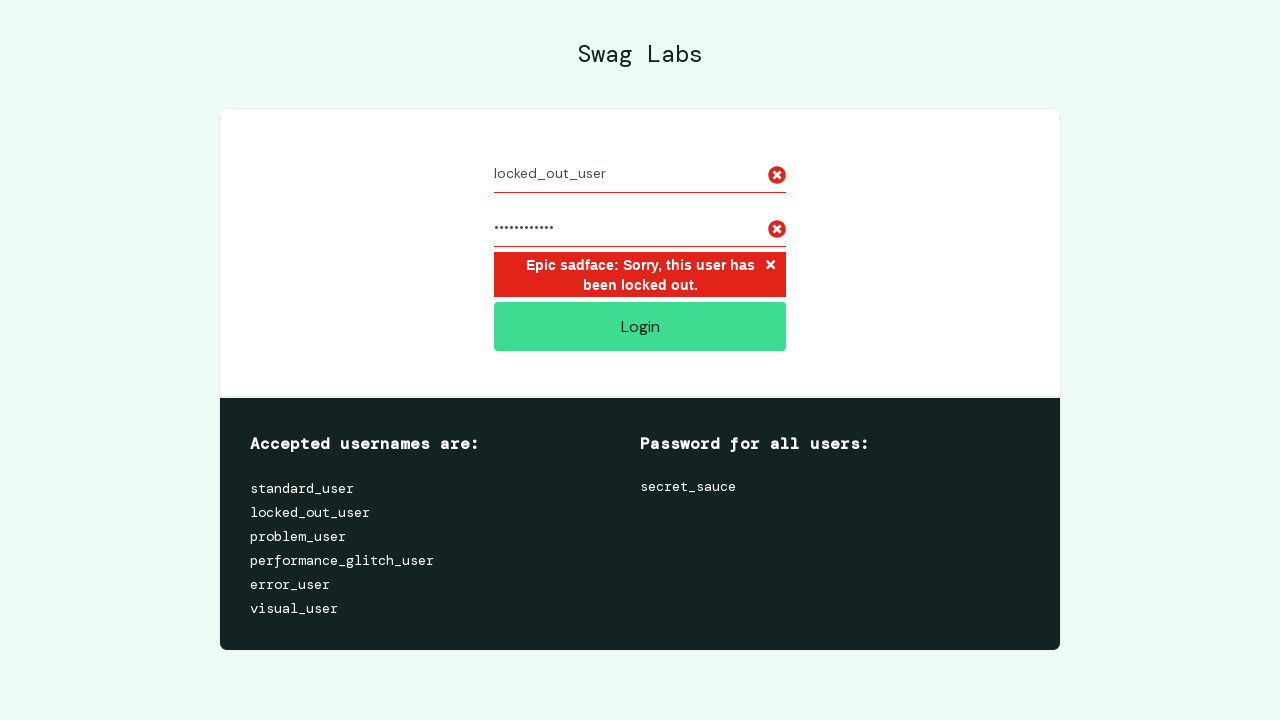

Verified locked user error message is displayed
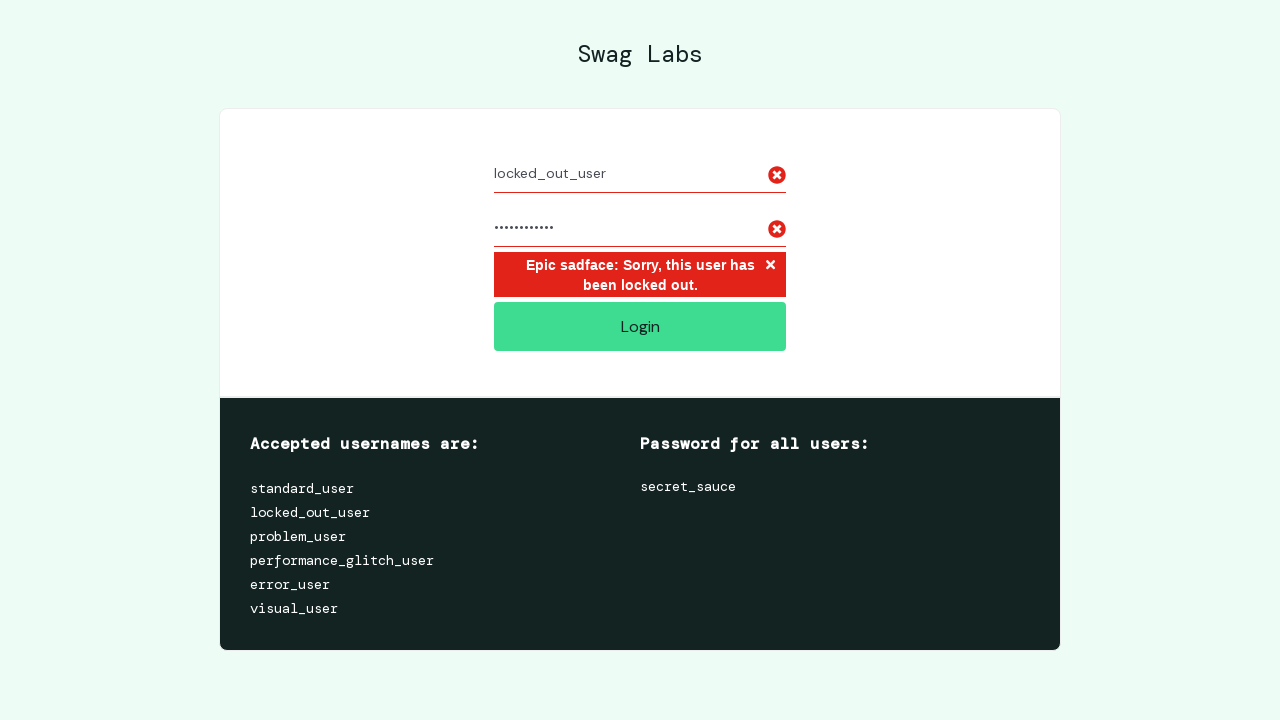

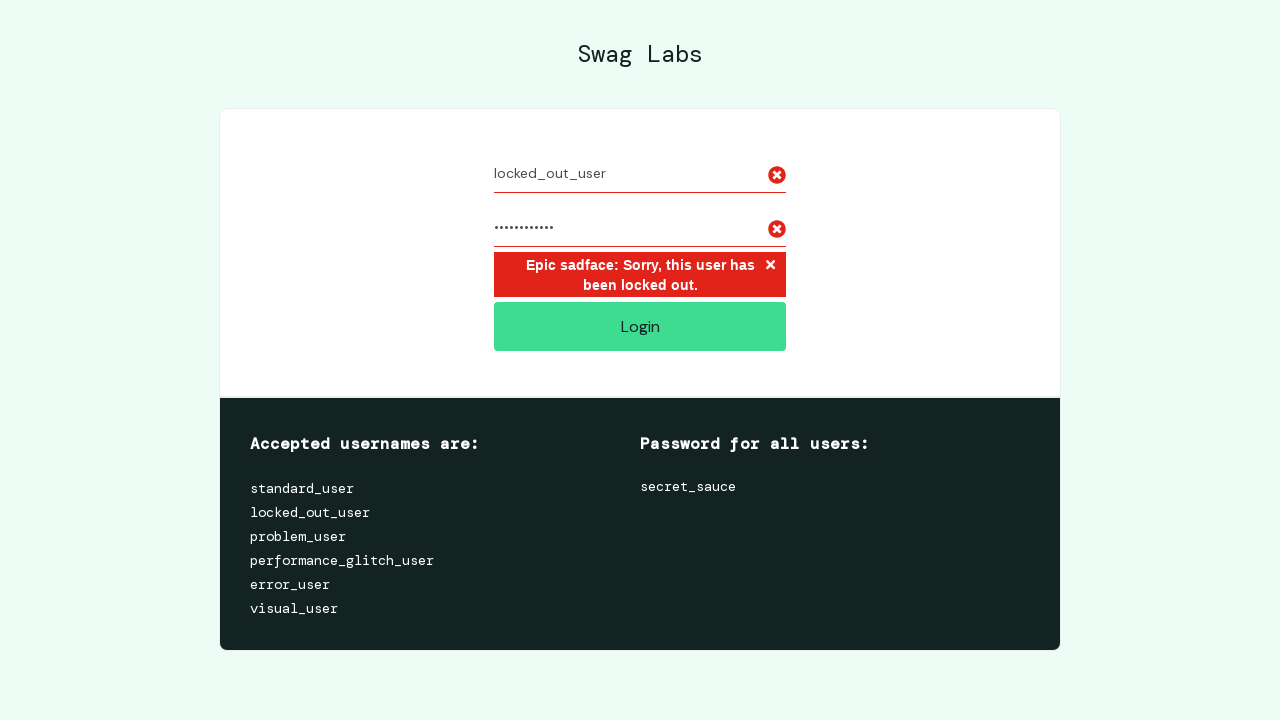